Tests dropdown interactions by selecting multiple sports options from a dropdown and selecting a day from a button-based dropdown menu.

Starting URL: https://thefreerangetester.github.io/sandbox-automation-testing/

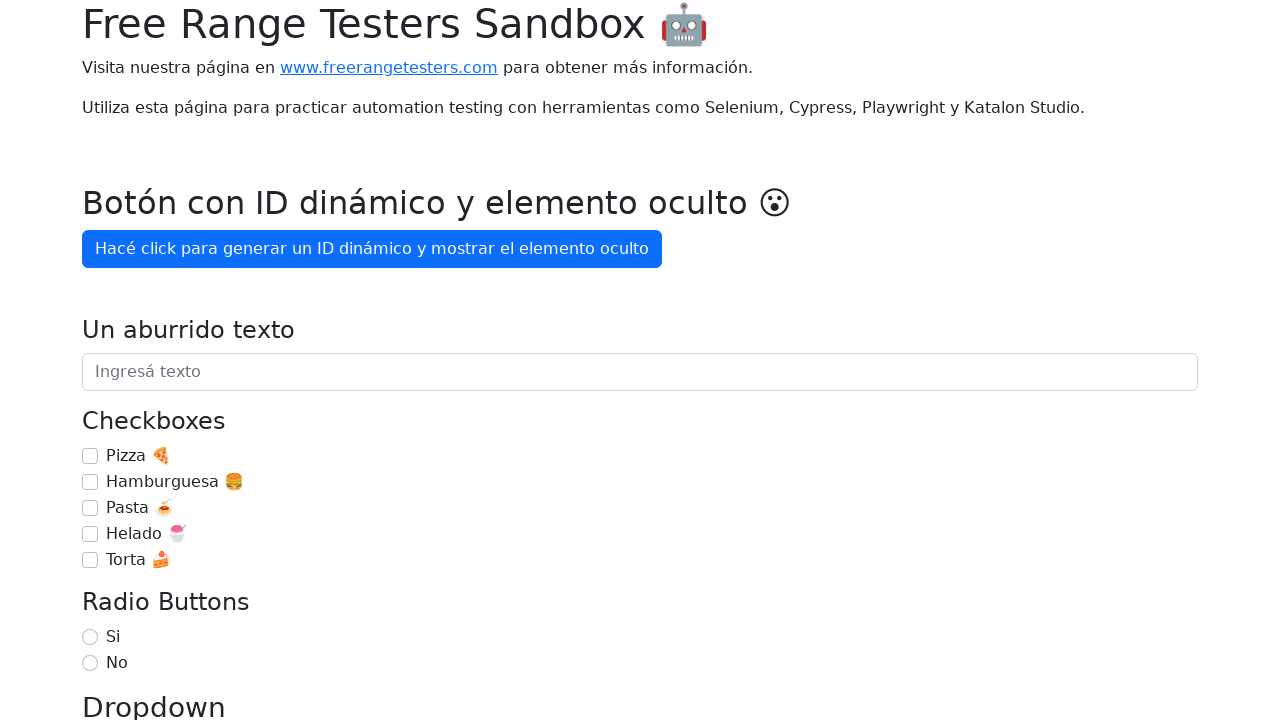

Selected 'Fútbol' from sports dropdown on #formBasicSelect
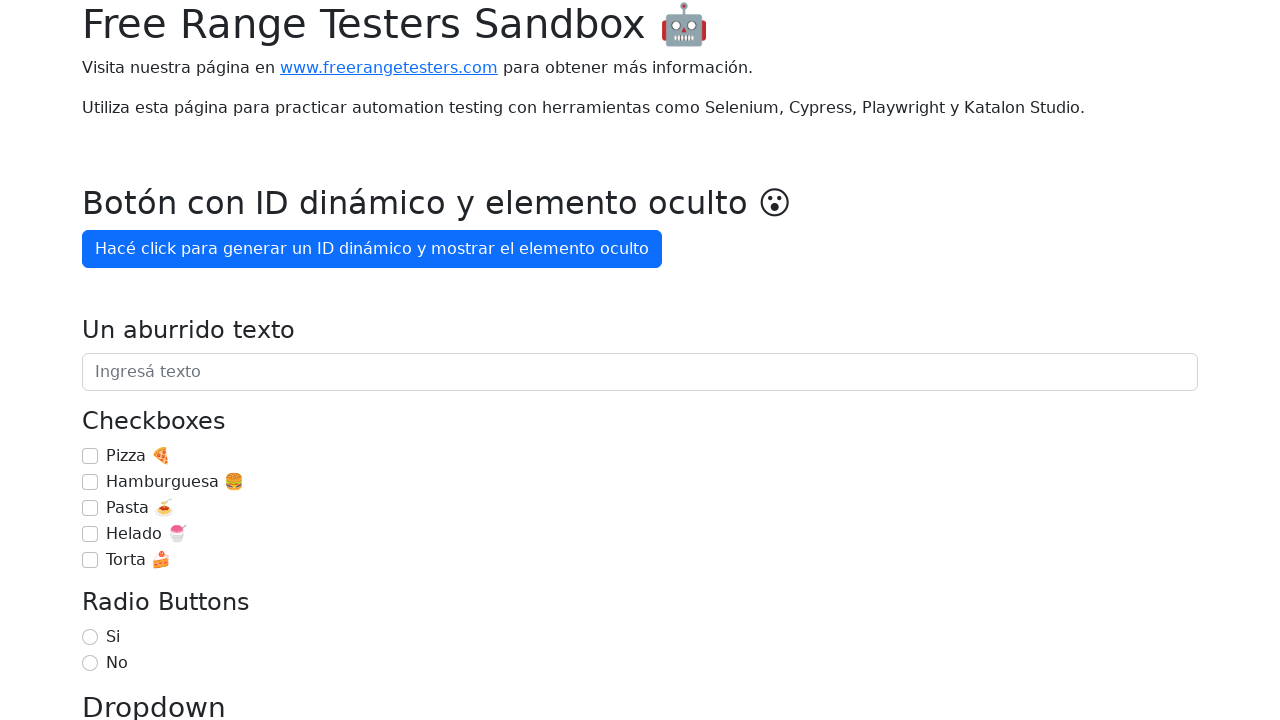

Selected 'Basketball' from sports dropdown on #formBasicSelect
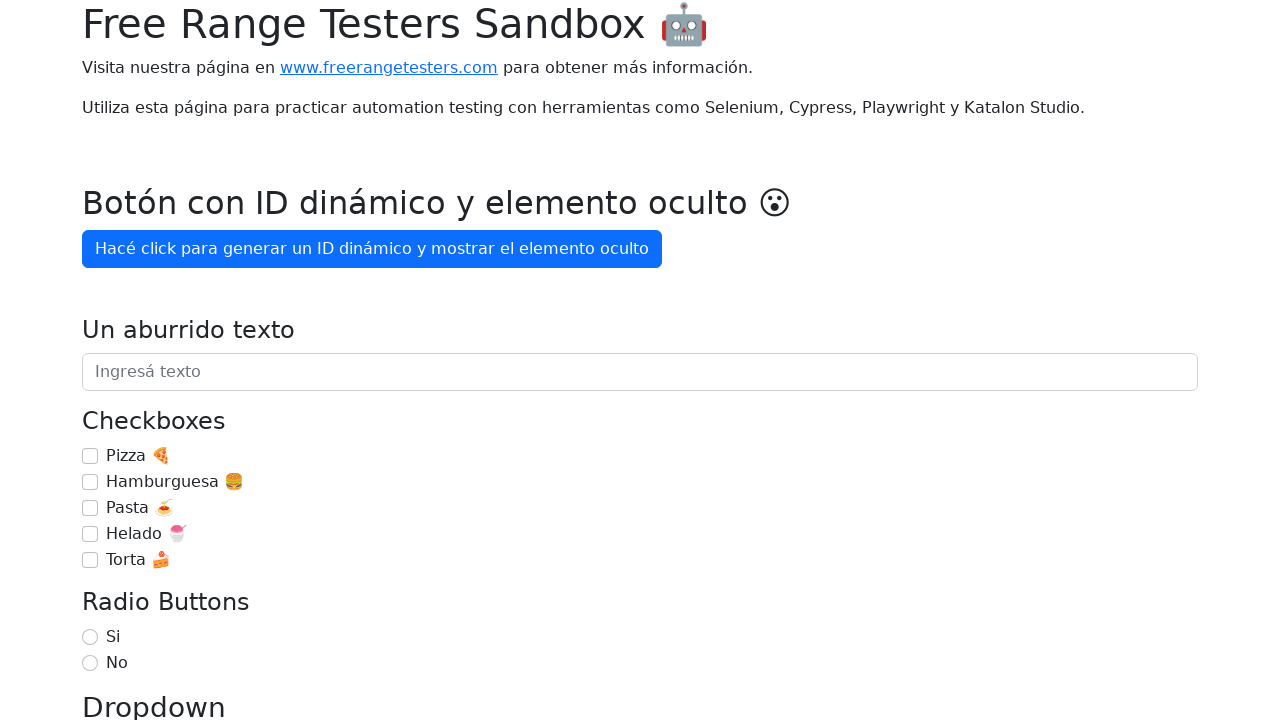

Selected 'Tennis' from sports dropdown on #formBasicSelect
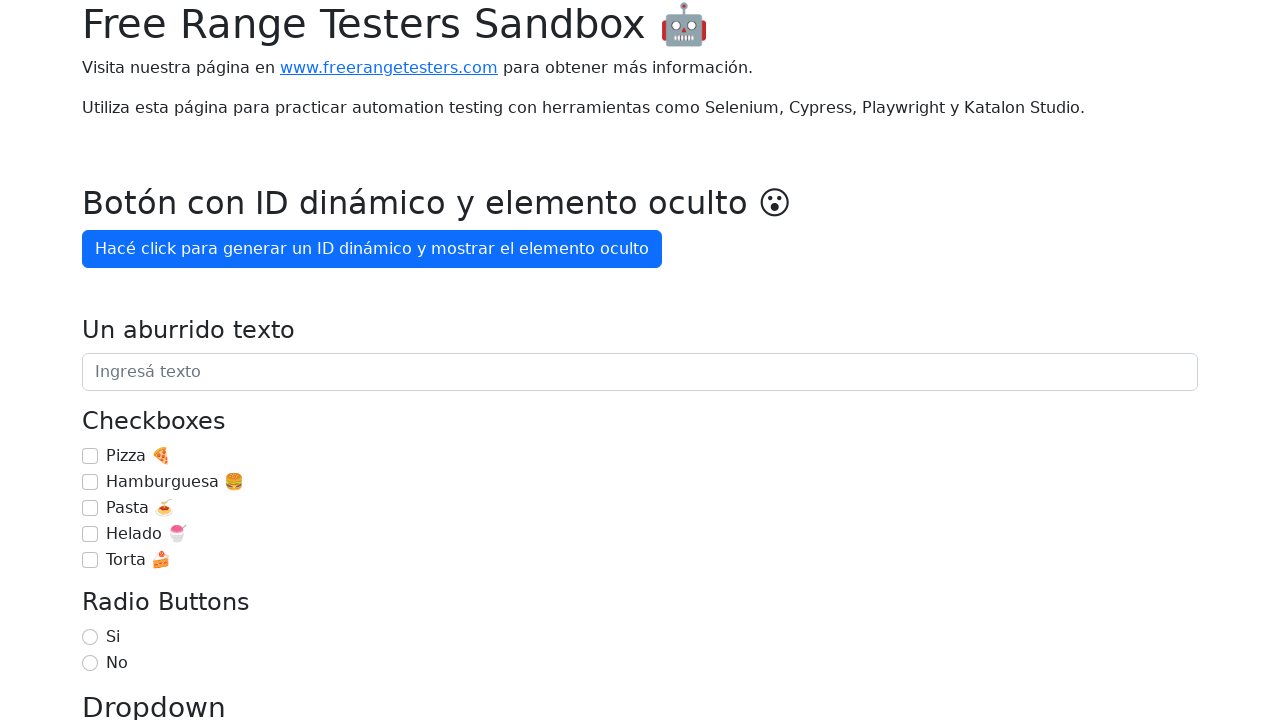

Selected default option 'Seleccioná un deporte' from sports dropdown on #formBasicSelect
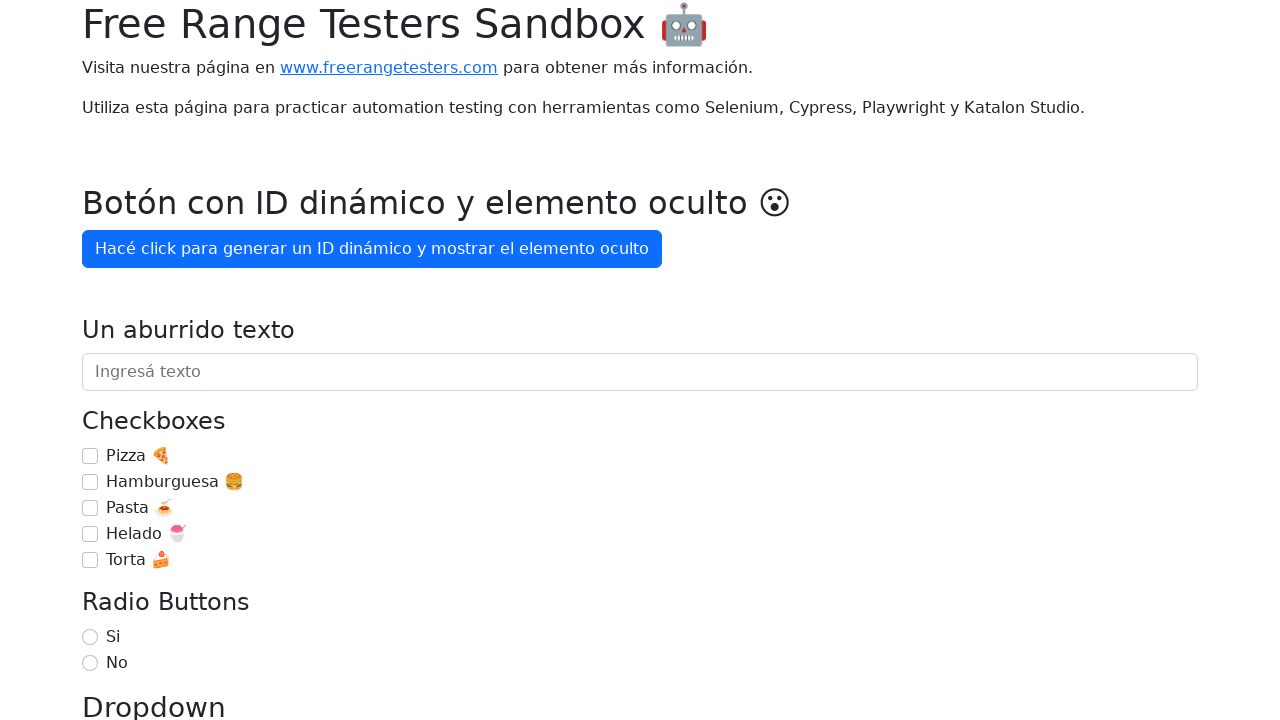

Selected 'Basketball' as final option from dropdown on internal:label="Dropdown"i
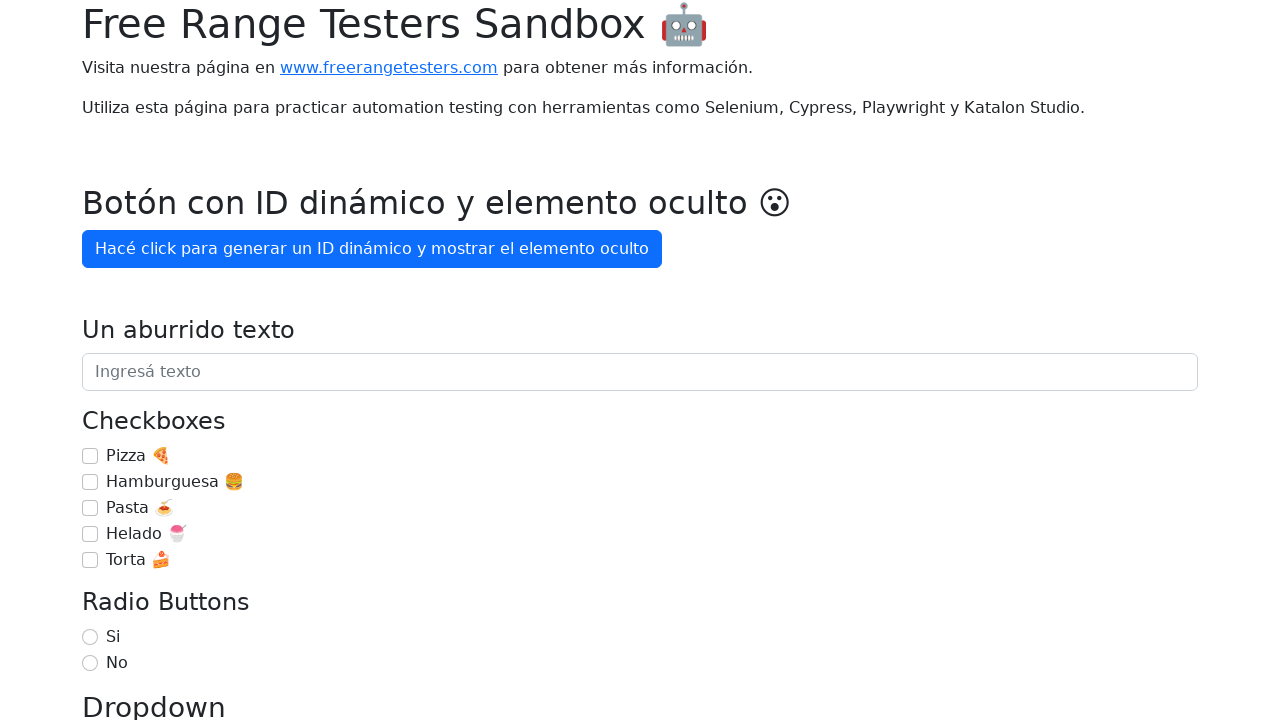

Clicked 'Día de la semana' button to open day dropdown at (171, 360) on internal:role=button[name="Día de la semana"i]
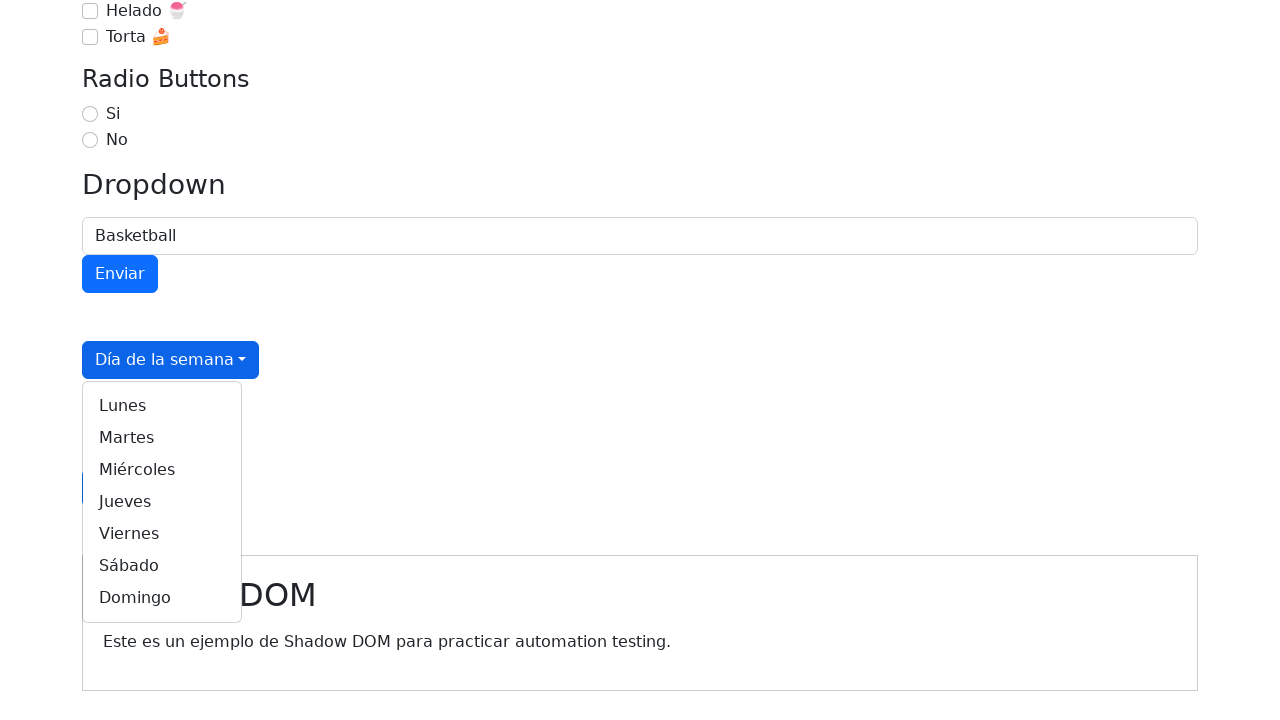

Selected 'Jueves' (Thursday) from day dropdown menu at (162, 502) on internal:role=link[name="Jueves"i]
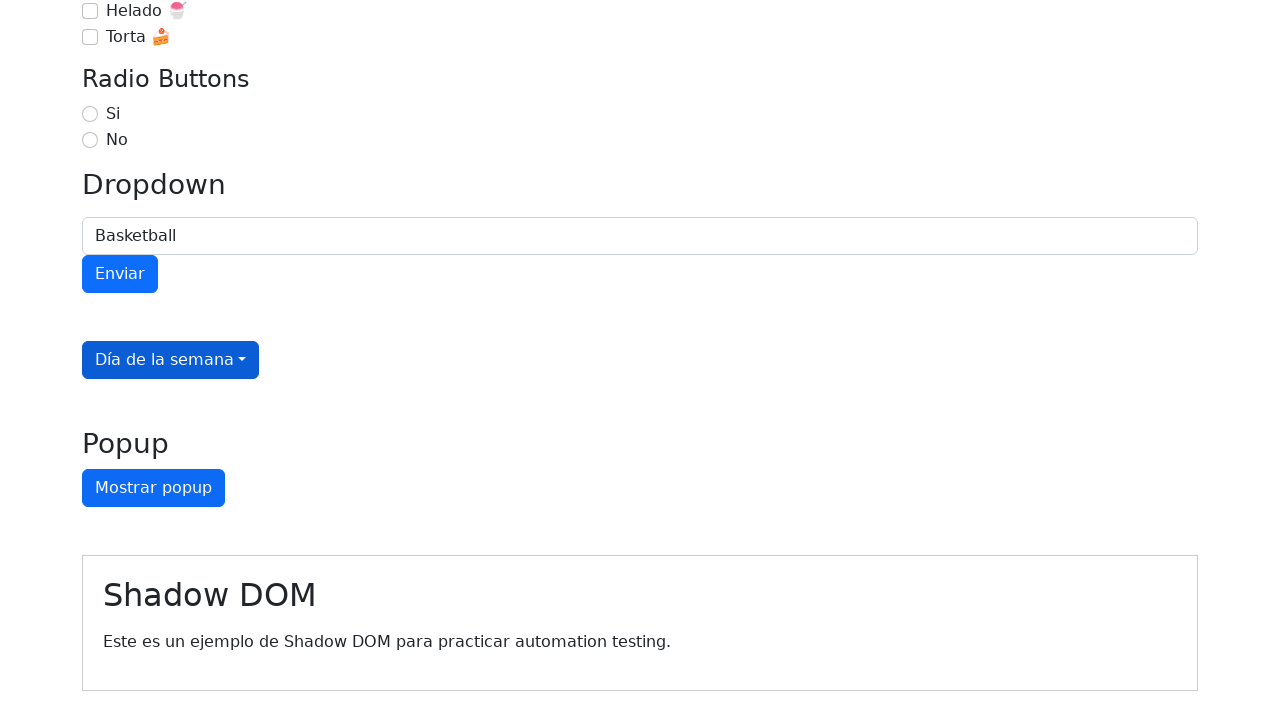

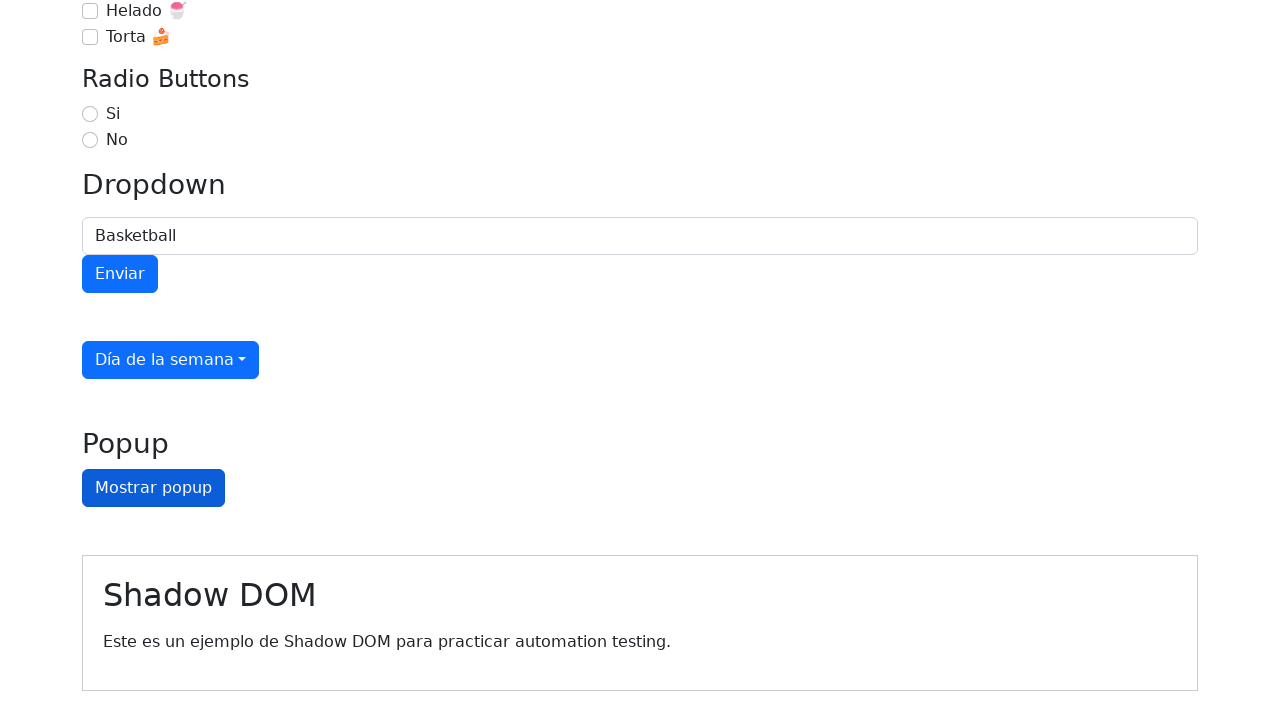